Navigates to the Sentia website and waits for the page to load completely

Starting URL: http://www.sentia.in

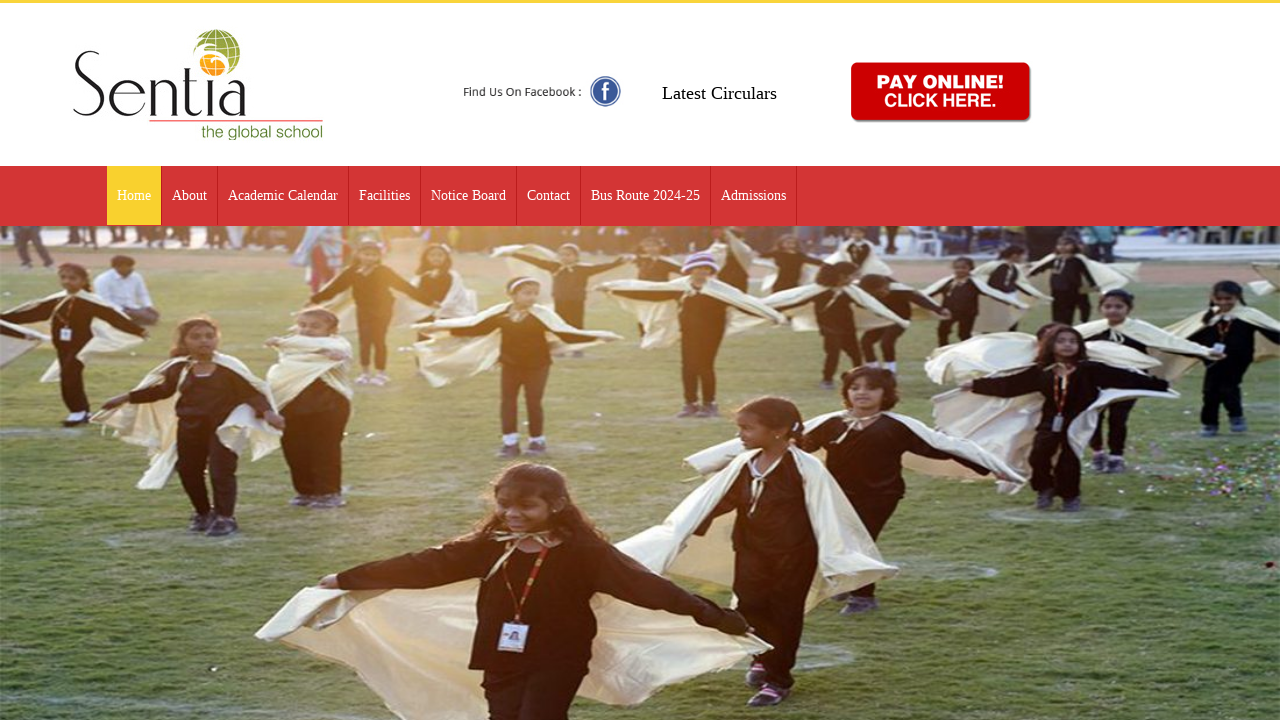

Navigated to Sentia website at http://www.sentia.in
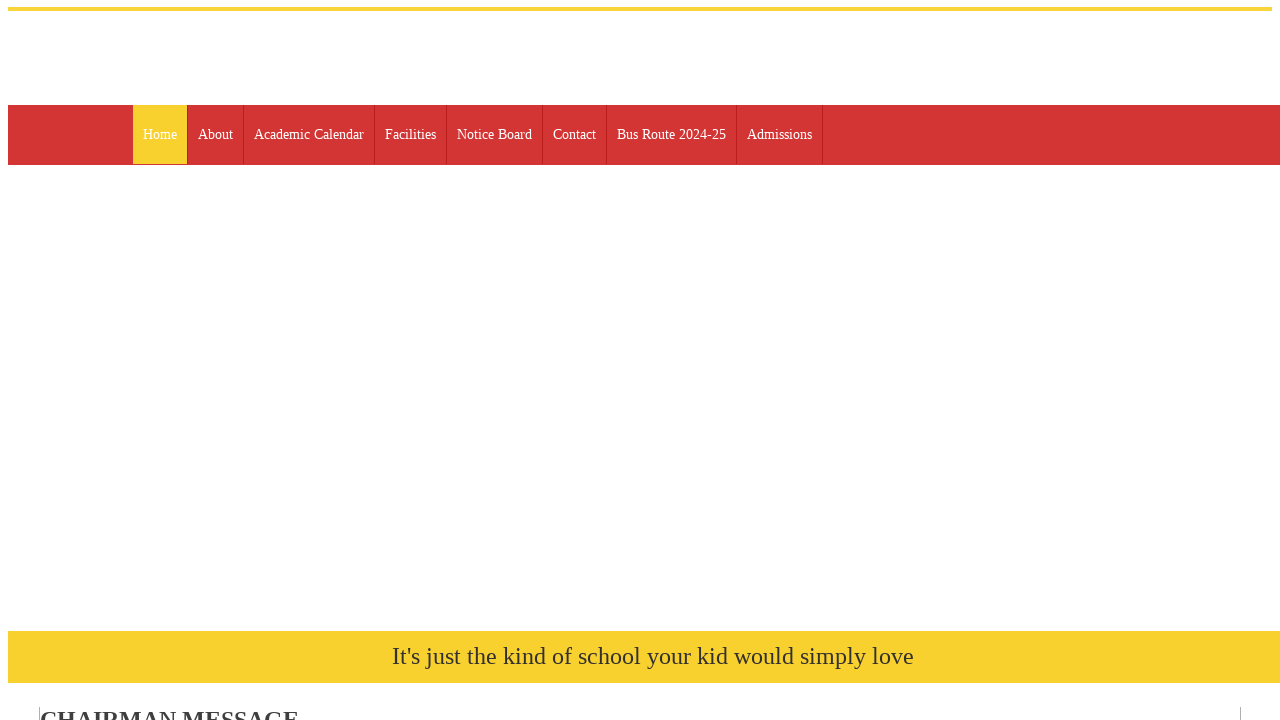

Page fully loaded - network idle state reached
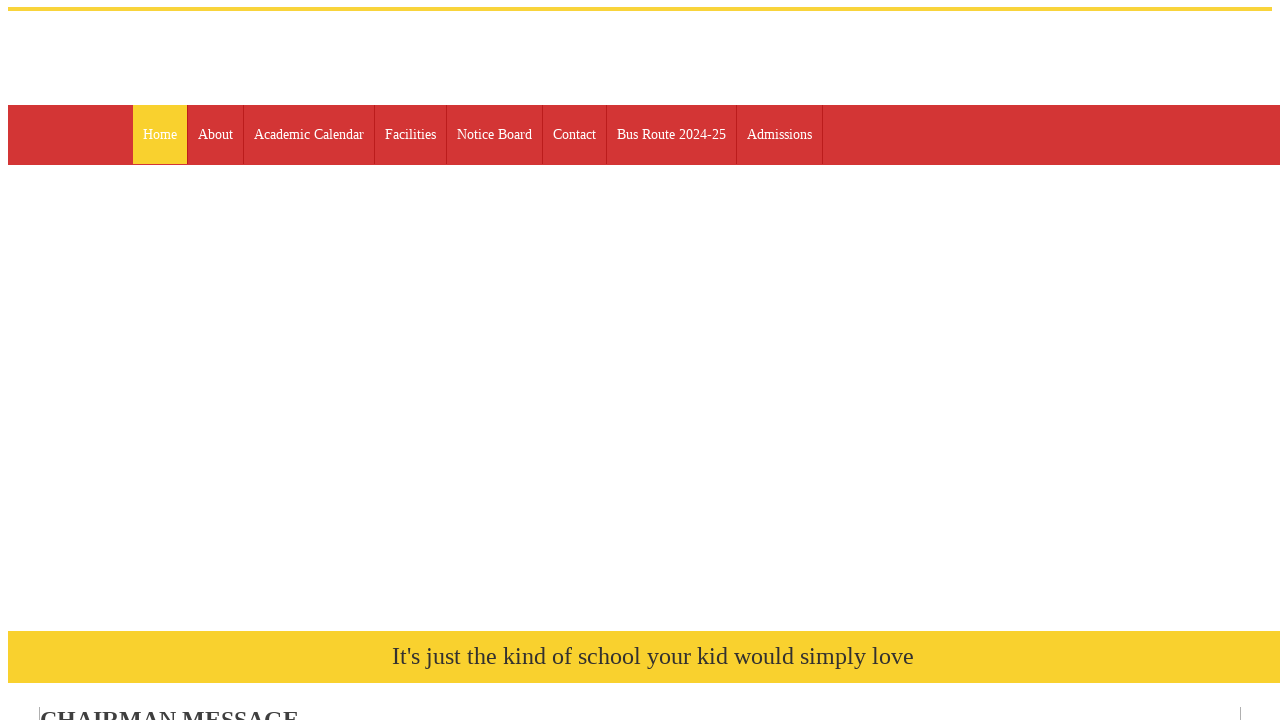

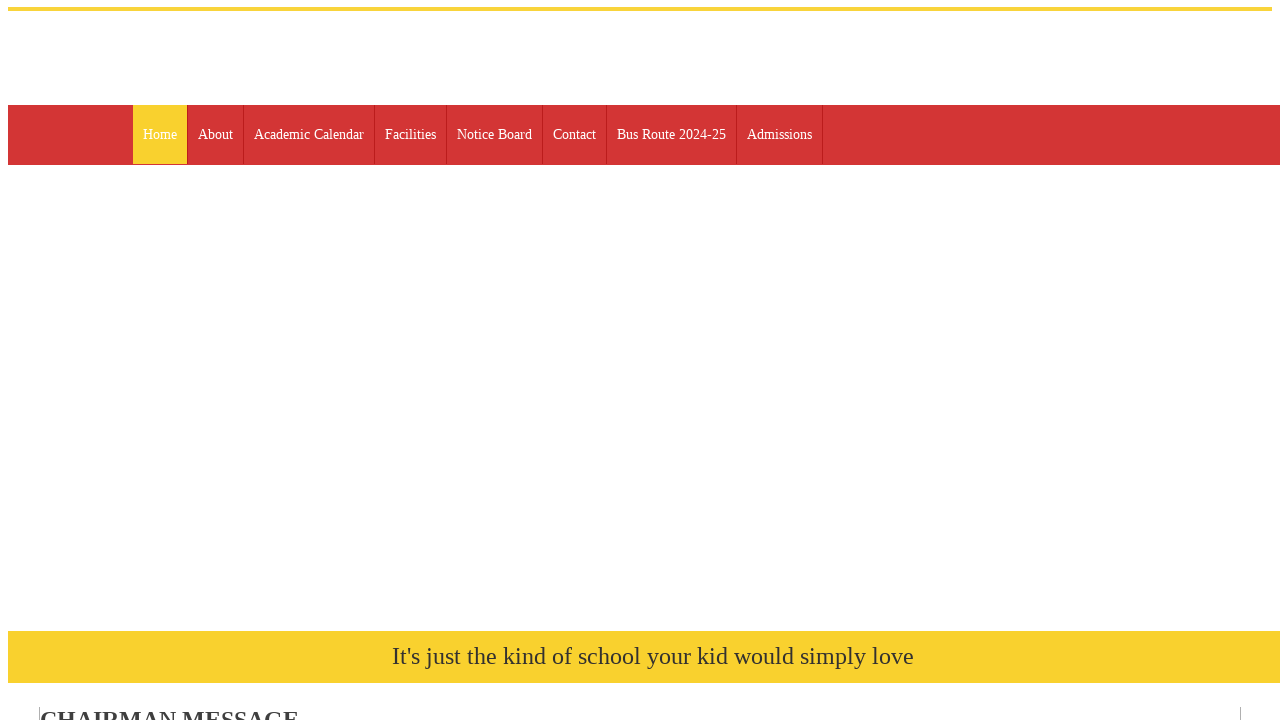